Tests search functionality by typing multiple characters sequentially and clicking search button repeatedly

Starting URL: https://rahulshettyacademy.com/seleniumPractise/#/

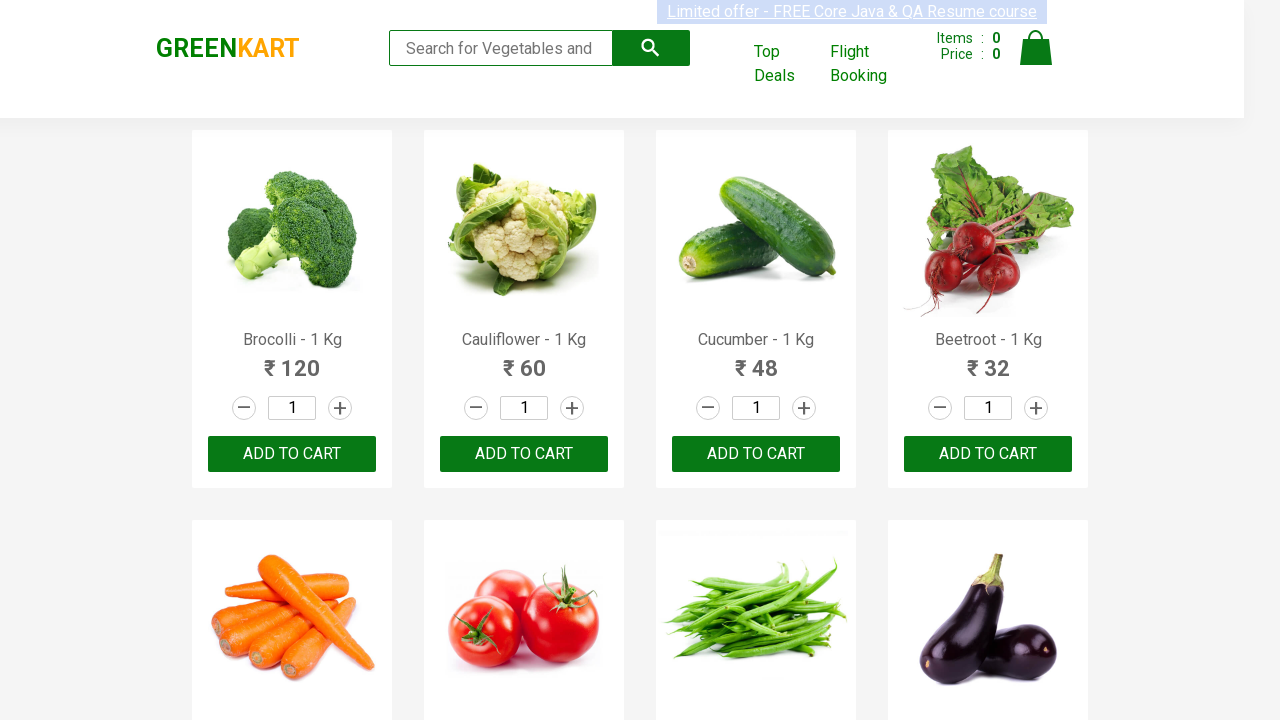

Typed 'c' in search box on xpath=/html/body/div[1]/div/header/div/div[2]/form/input
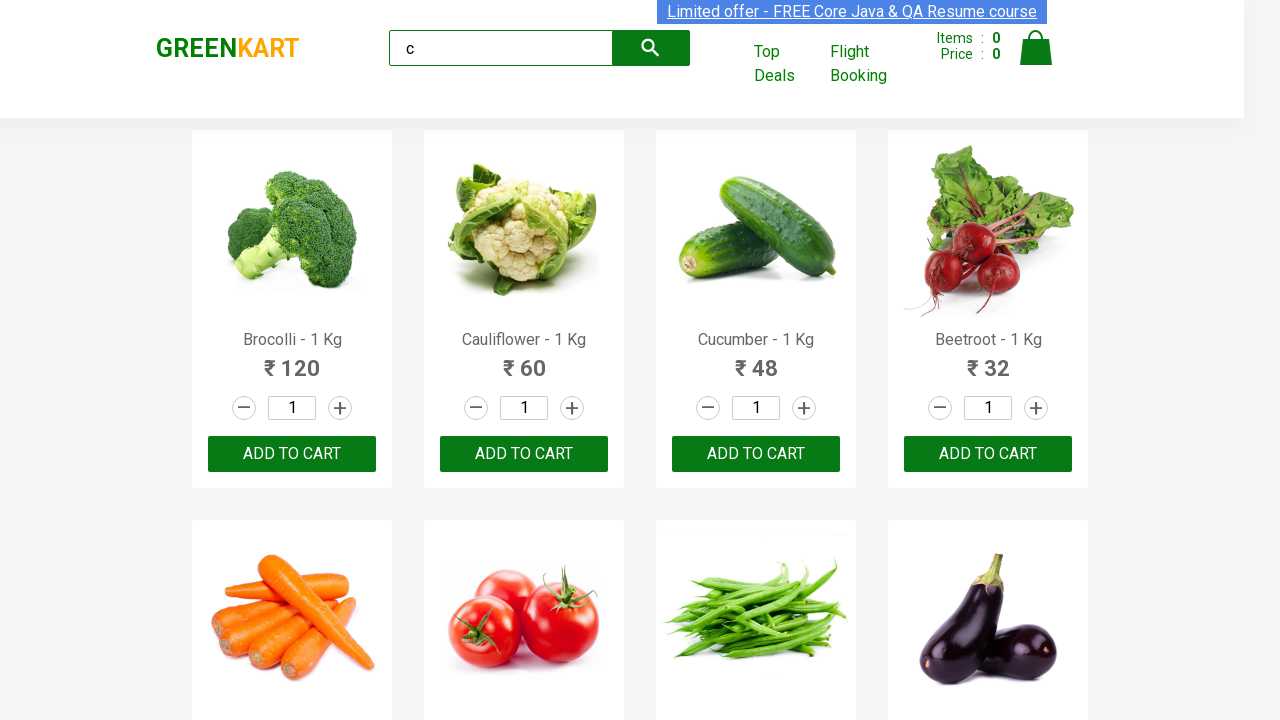

Clicked search button to search for 'c' at (651, 48) on xpath=/html/body/div[1]/div/header/div/div[2]/form/button
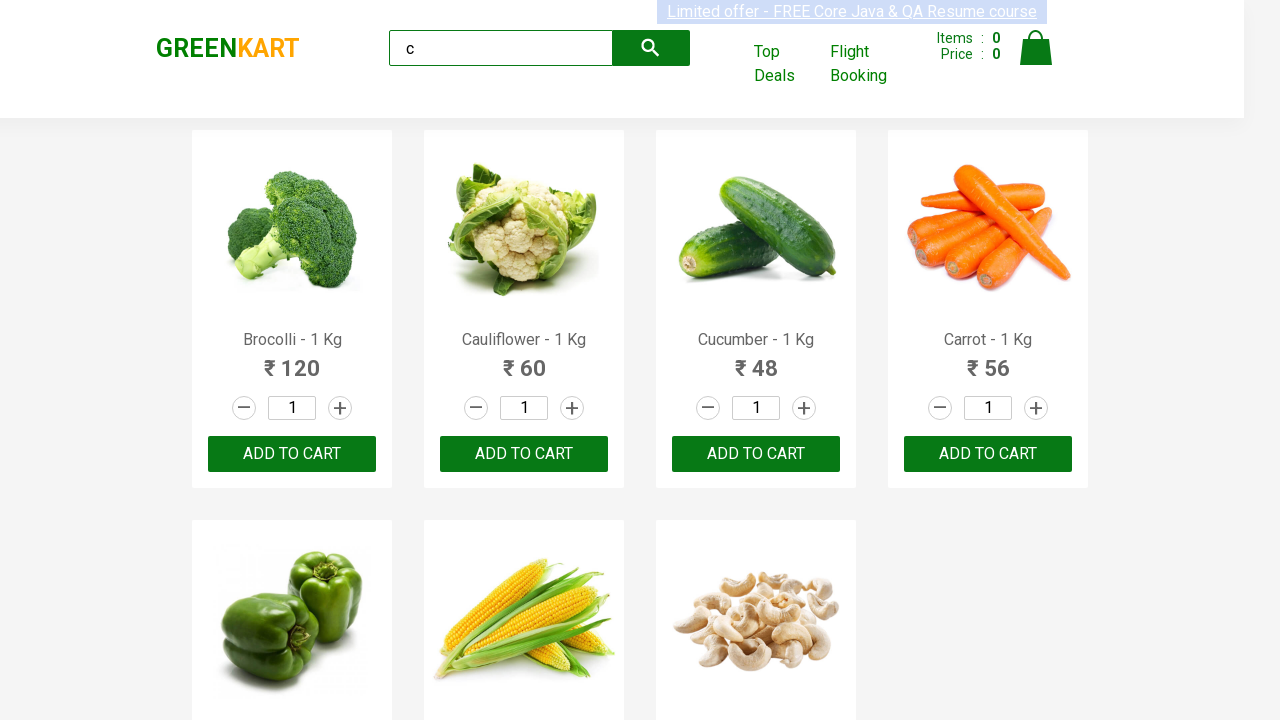

Typed 'a' in search box (now 'ca') on xpath=/html/body/div[1]/div/header/div/div[2]/form/input
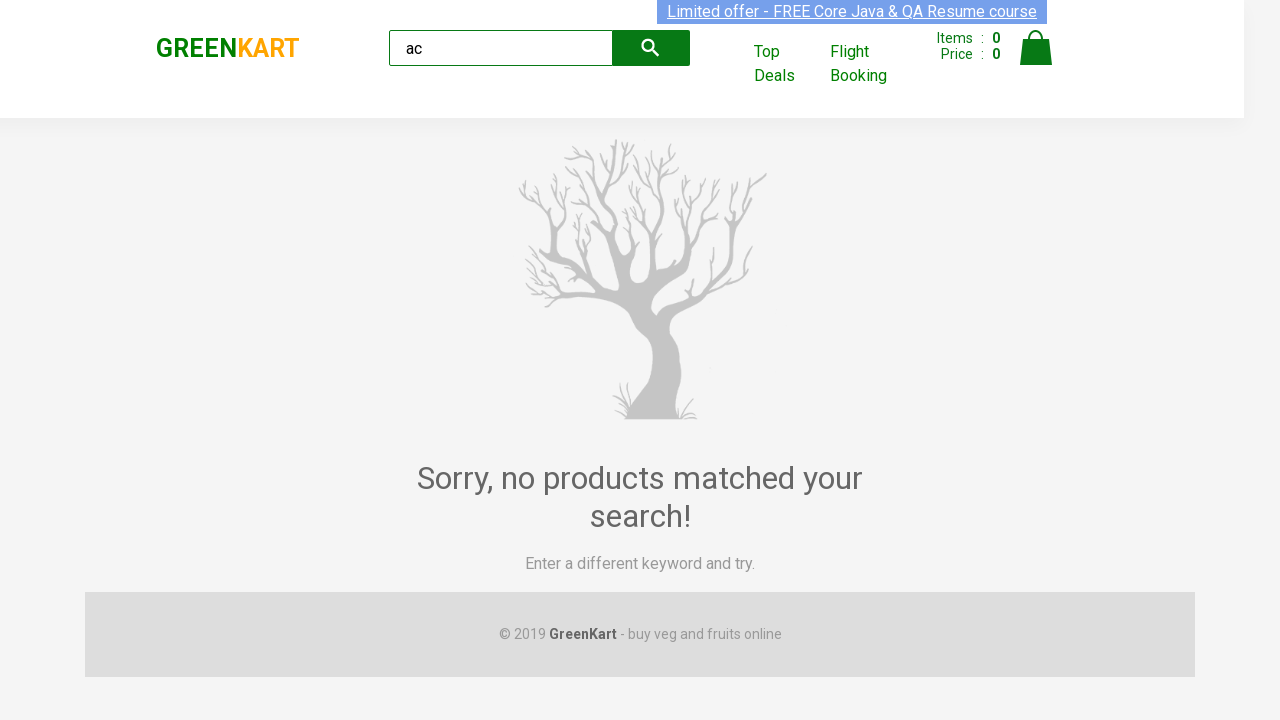

Clicked search button to search for 'ca' at (651, 48) on xpath=/html/body/div[1]/div/header/div/div[2]/form/button
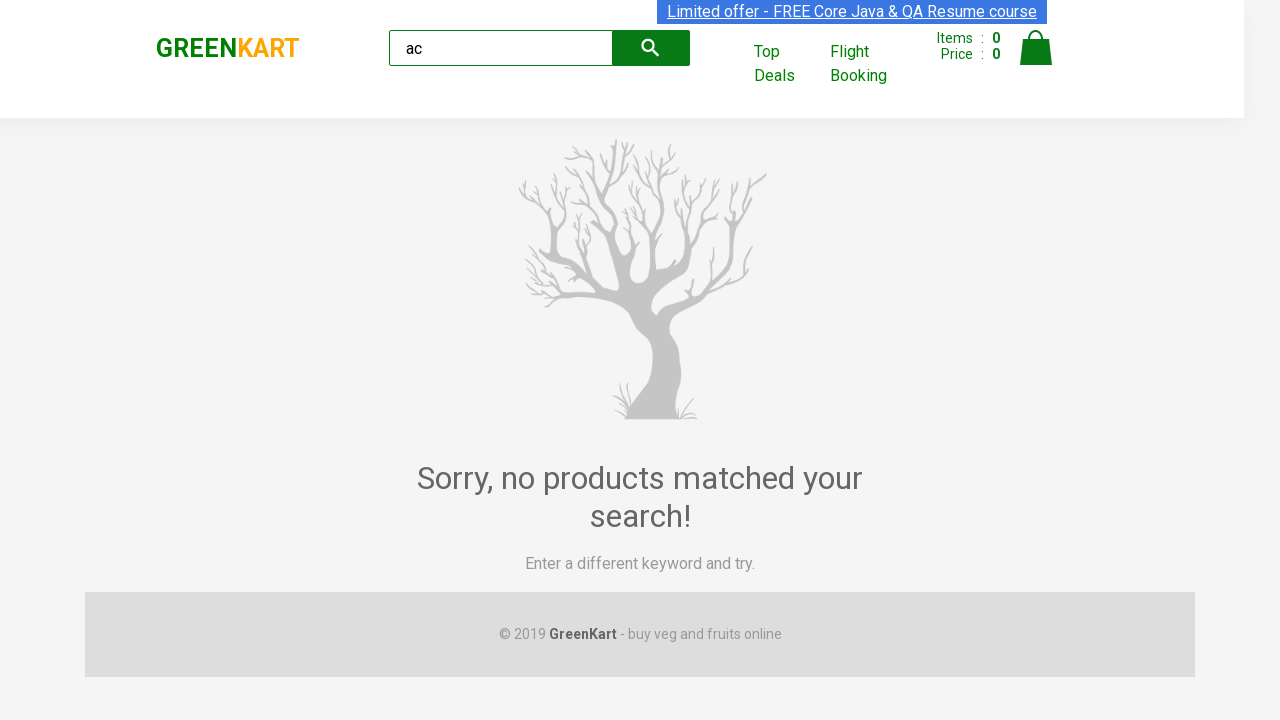

Typed 'b' in search box (now 'cab') on xpath=/html/body/div[1]/div/header/div/div[2]/form/input
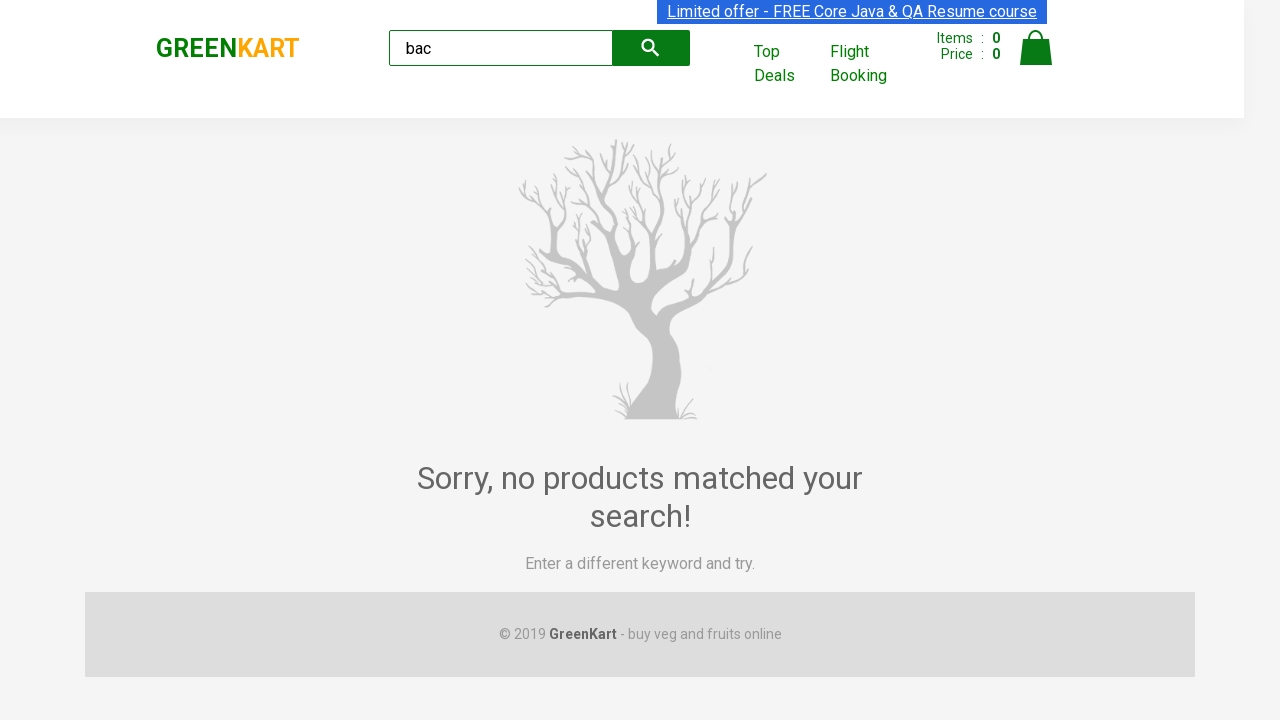

Clicked search button to search for 'cab' at (651, 48) on xpath=/html/body/div[1]/div/header/div/div[2]/form/button
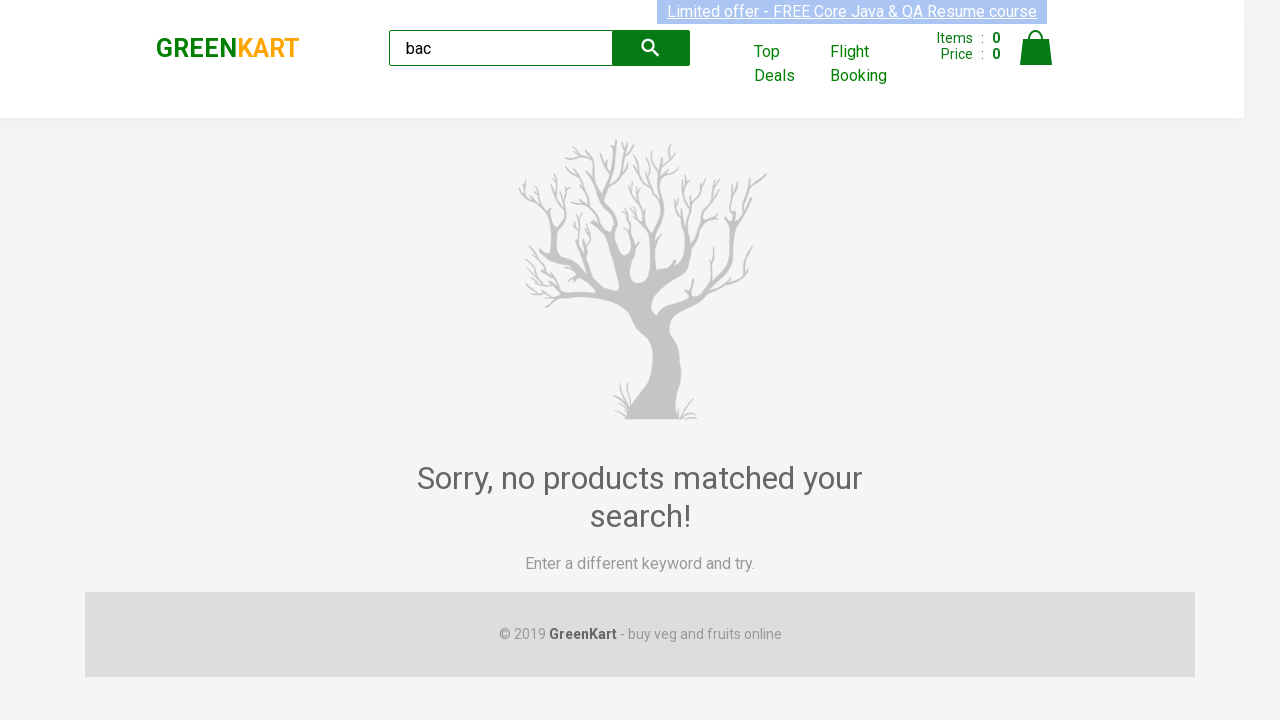

Typed 'k' in search box (now 'cabk') on xpath=/html/body/div[1]/div/header/div/div[2]/form/input
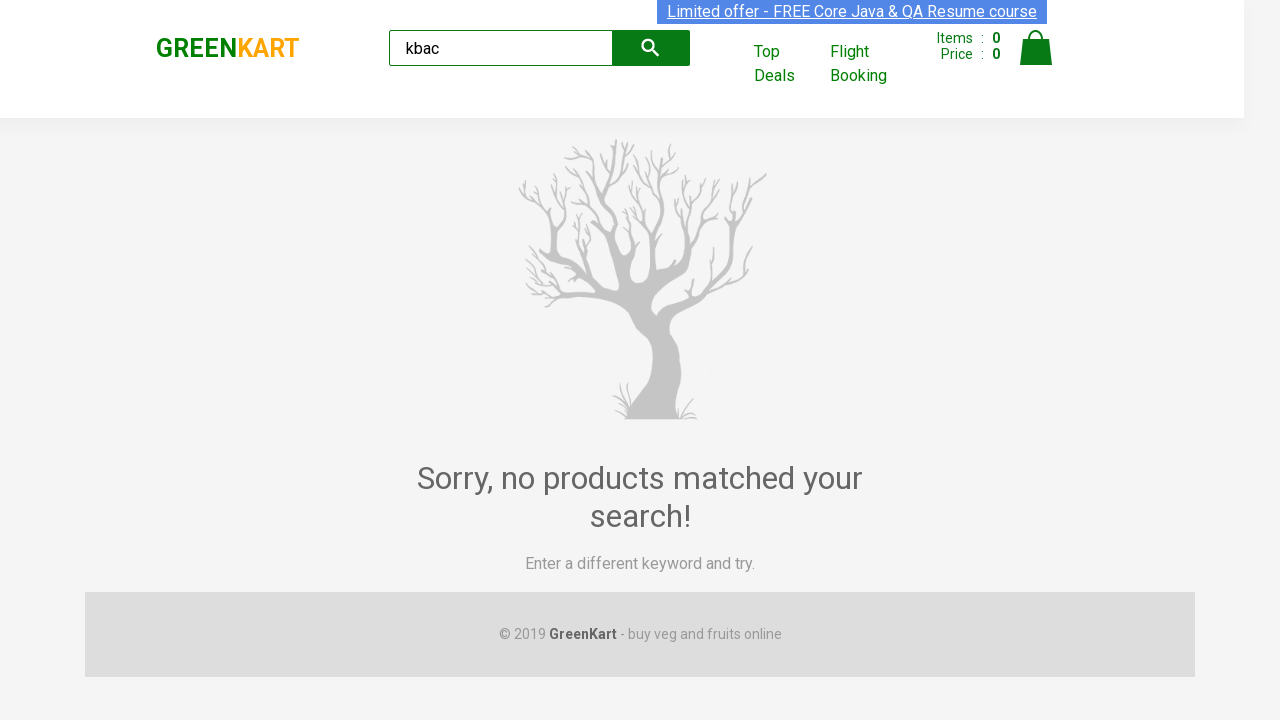

Clicked search button to search for 'cabk' at (651, 48) on xpath=/html/body/div[1]/div/header/div/div[2]/form/button
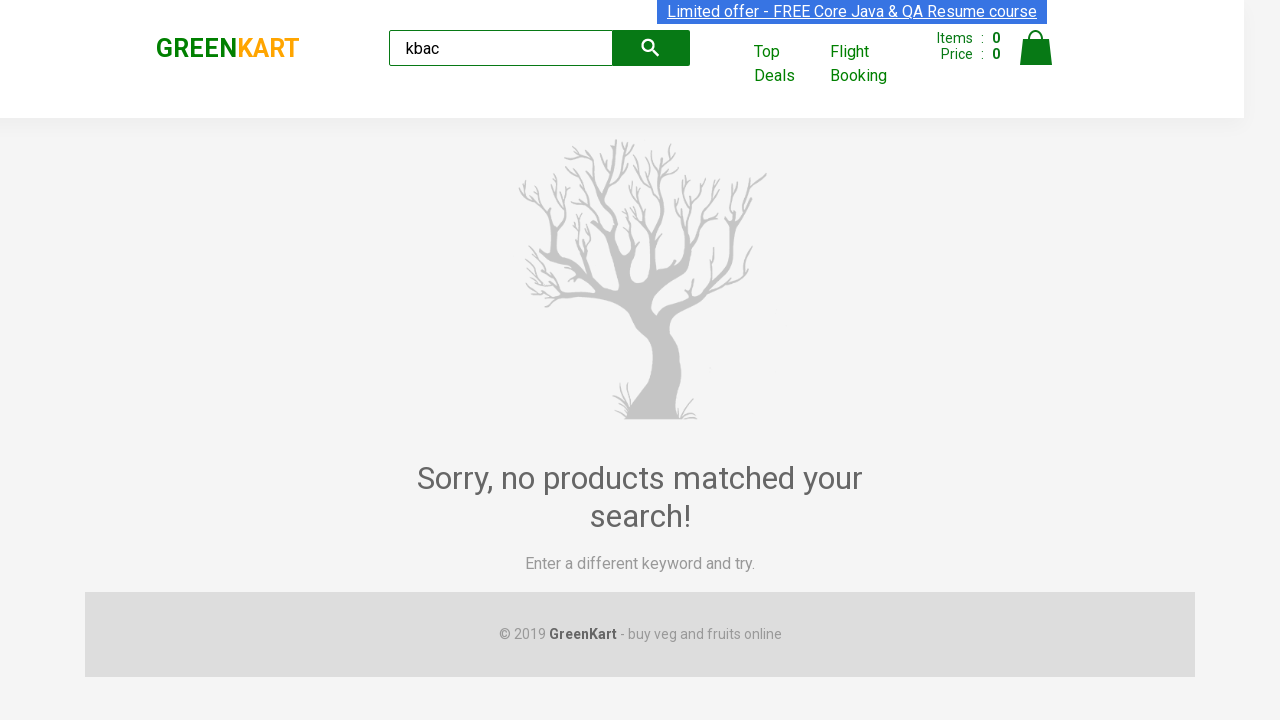

Typed 'f' in search box (now 'cabkf') on xpath=/html/body/div[1]/div/header/div/div[2]/form/input
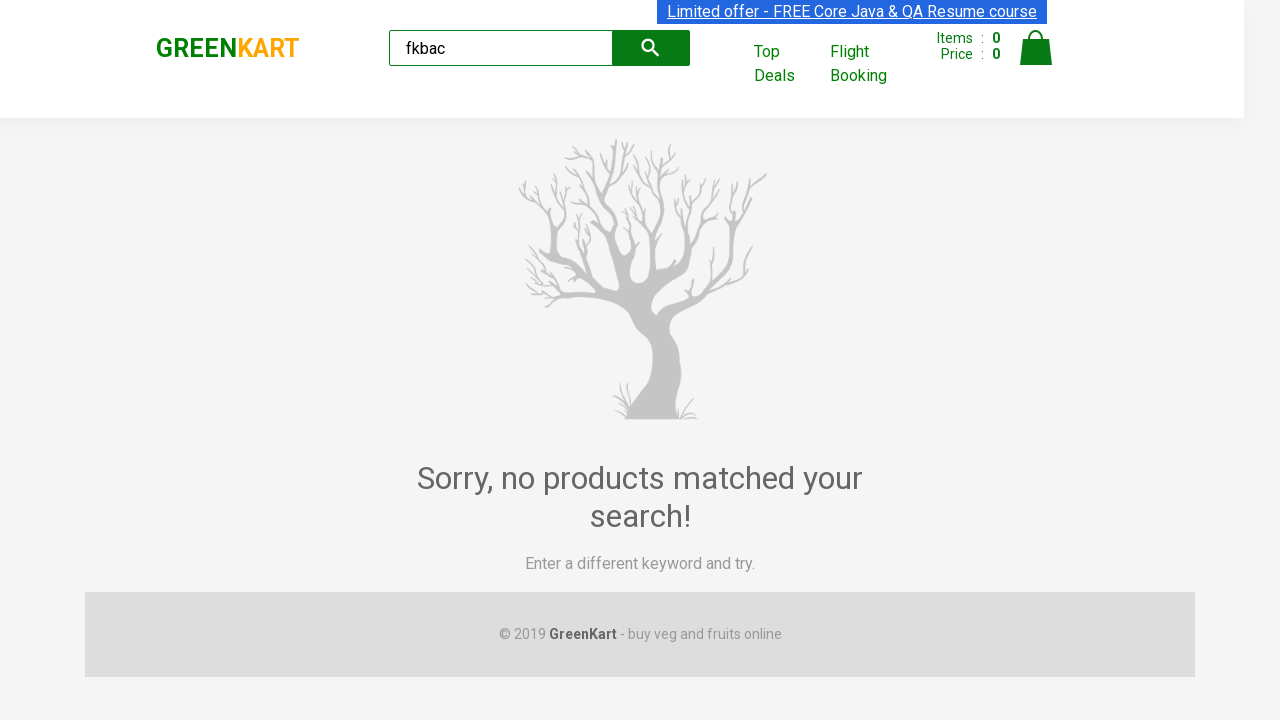

Clicked search button to search for 'cabkf' at (651, 48) on xpath=/html/body/div[1]/div/header/div/div[2]/form/button
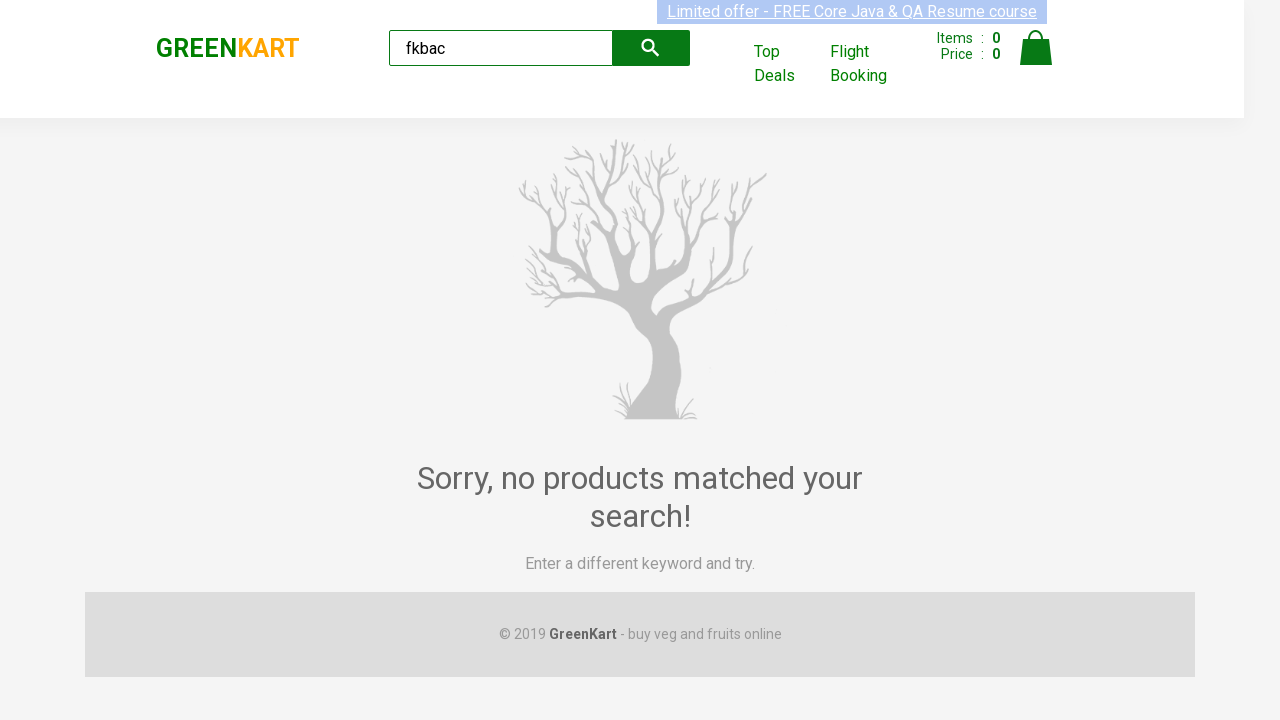

Typed 'g' in search box (now 'cabkfg') on xpath=/html/body/div[1]/div/header/div/div[2]/form/input
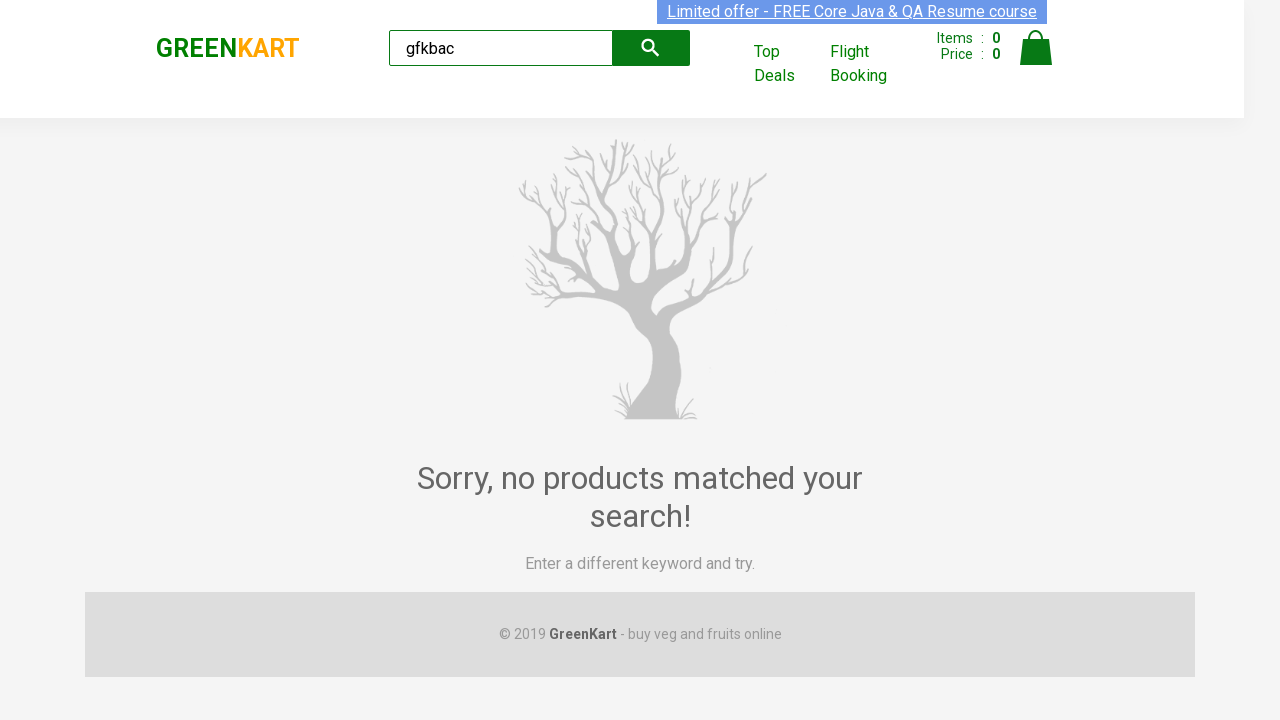

Clicked search button to search for 'cabkfg' at (651, 48) on xpath=/html/body/div[1]/div/header/div/div[2]/form/button
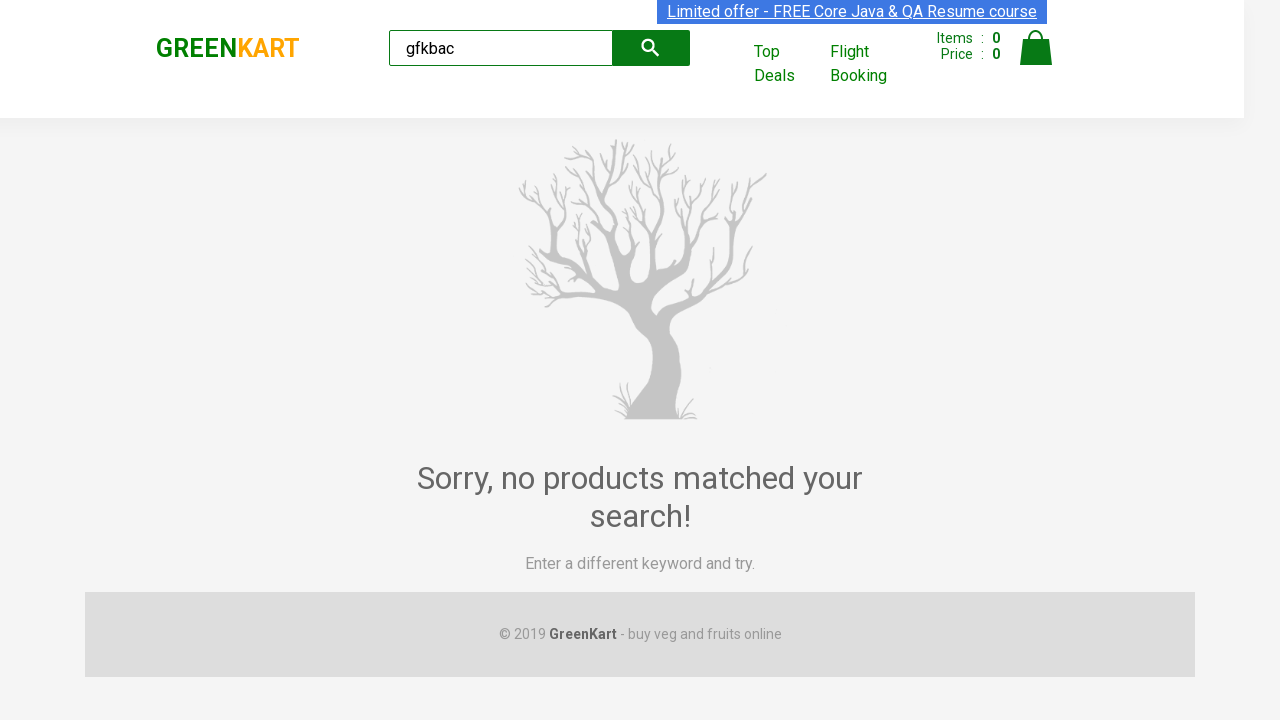

Typed 'm' in search box (now 'cabkfgm') on xpath=/html/body/div[1]/div/header/div/div[2]/form/input
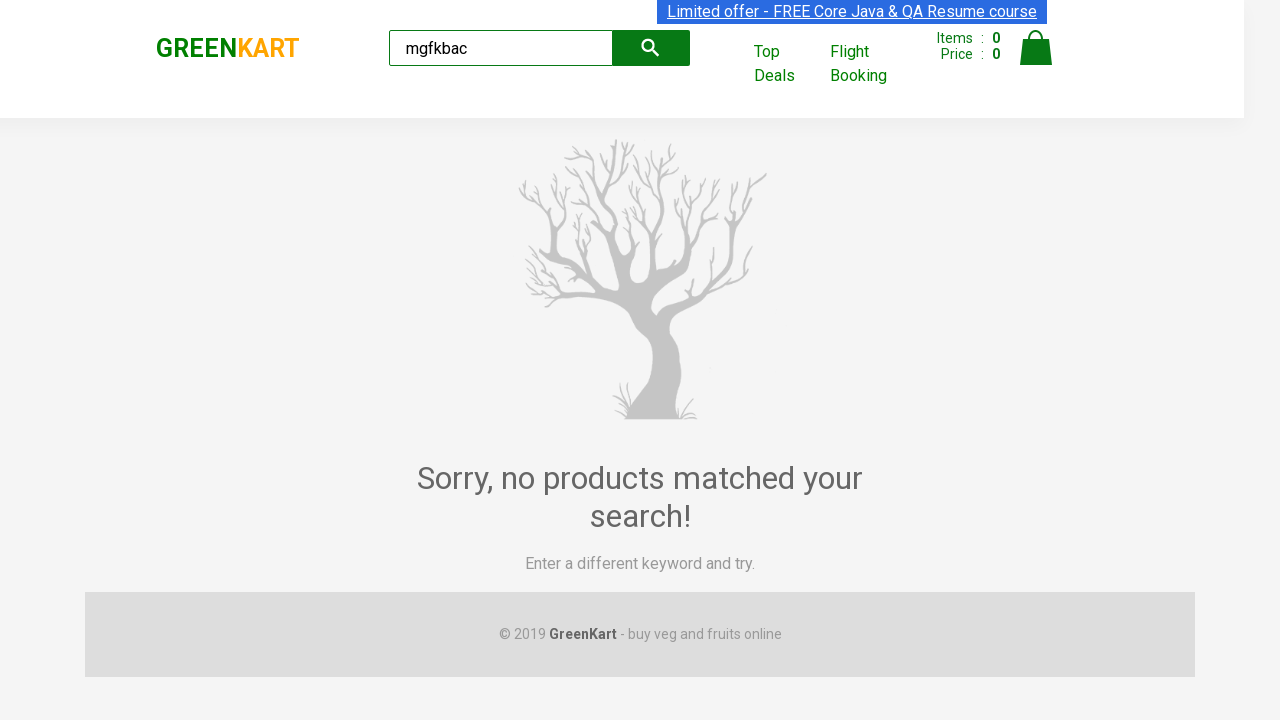

Clicked search button to search for 'cabkfgm' at (651, 48) on xpath=/html/body/div[1]/div/header/div/div[2]/form/button
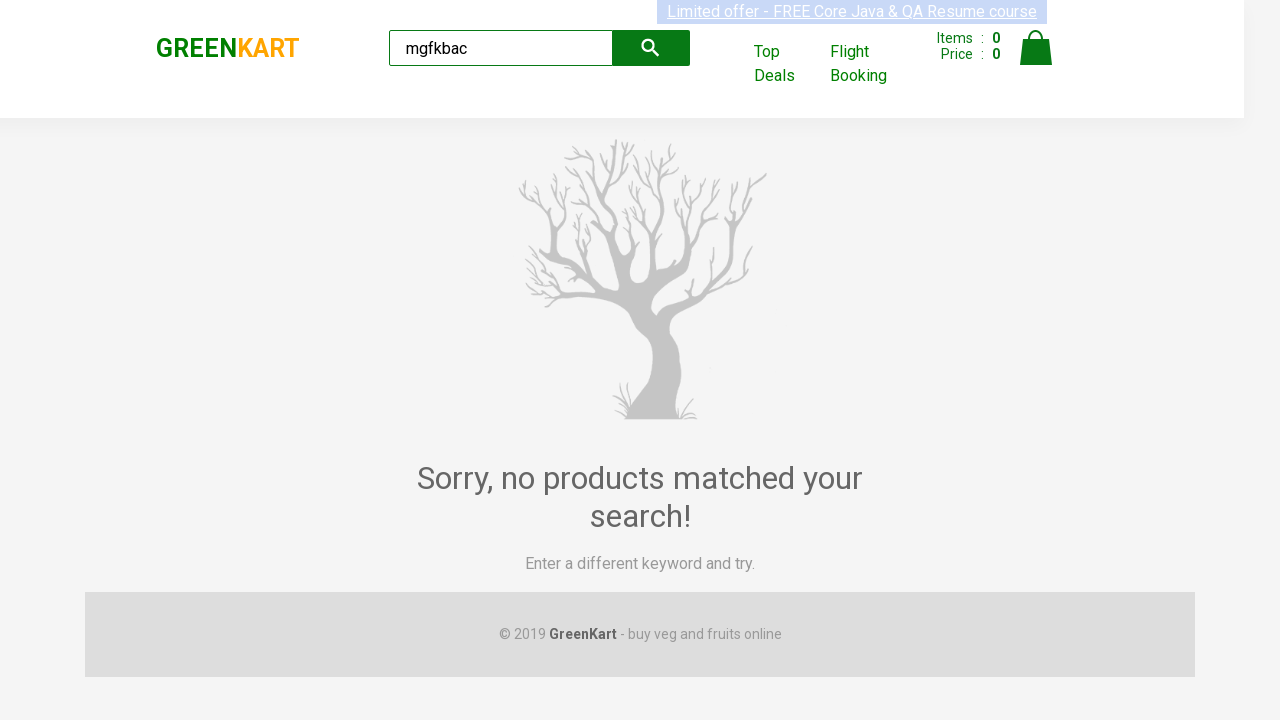

Typed 'n' in search box (now 'cabkfgmn') on xpath=/html/body/div[1]/div/header/div/div[2]/form/input
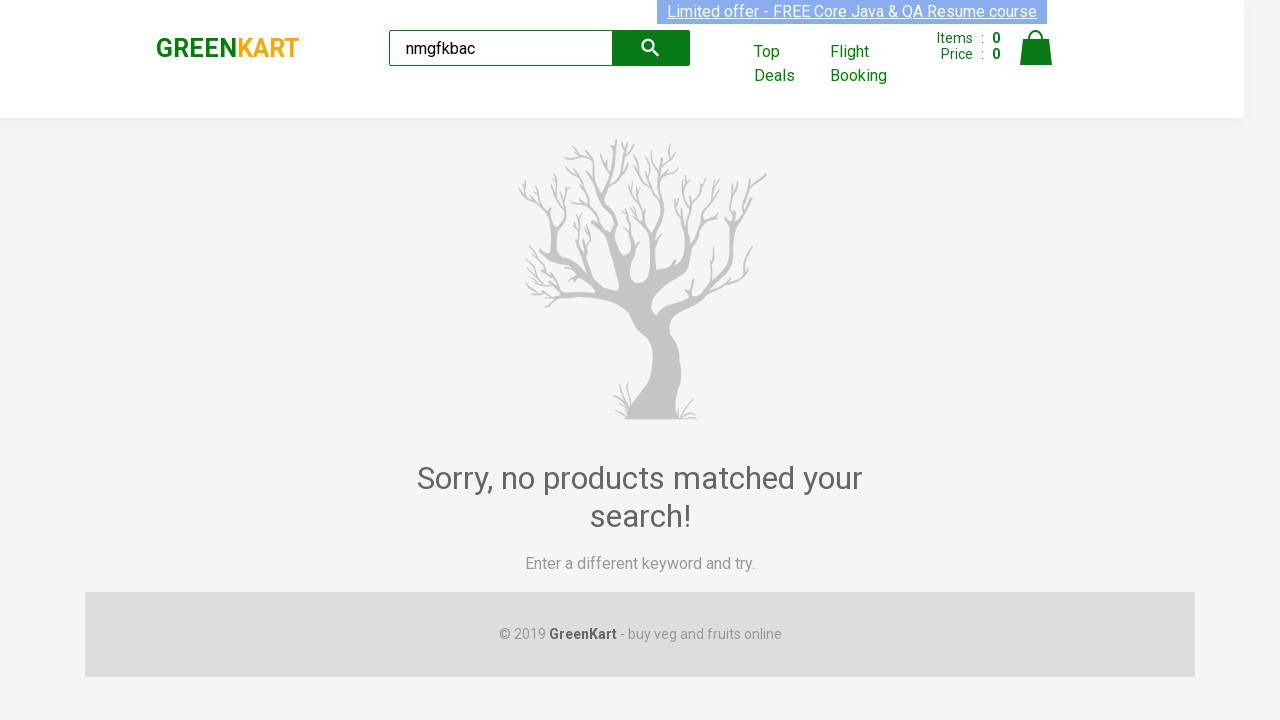

Clicked search button to search for 'cabkfgmn' at (651, 48) on xpath=/html/body/div[1]/div/header/div/div[2]/form/button
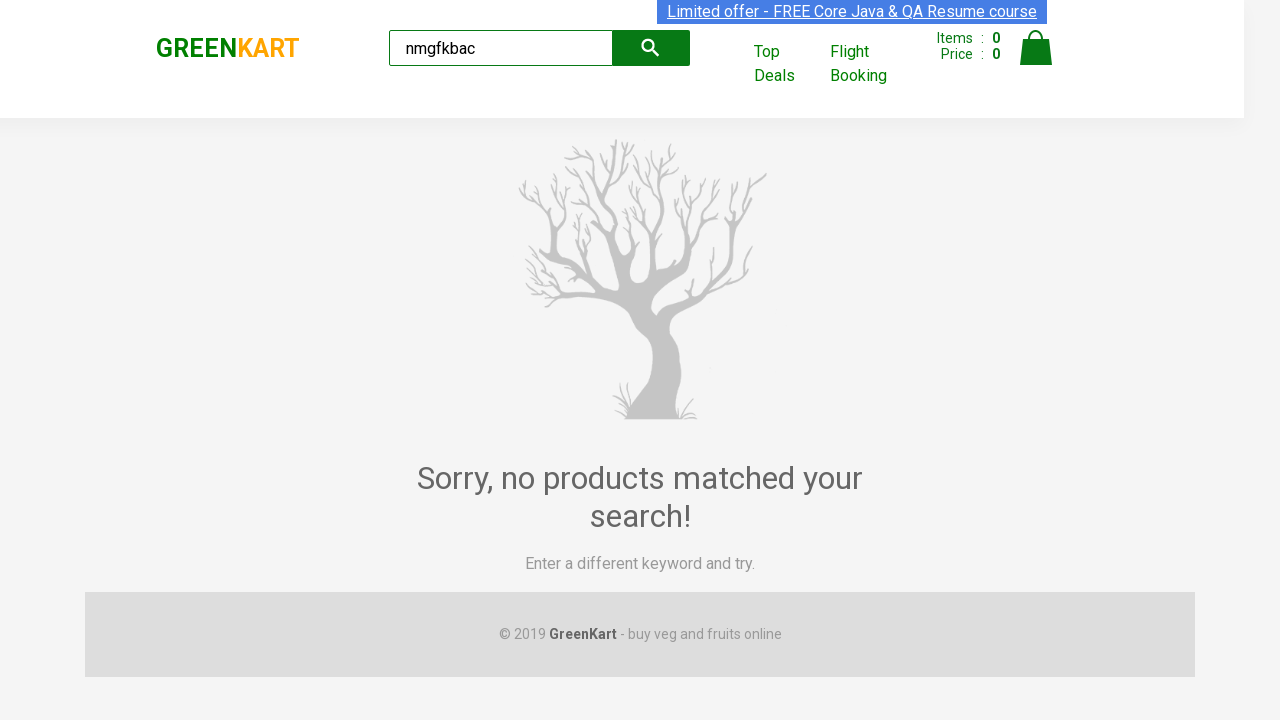

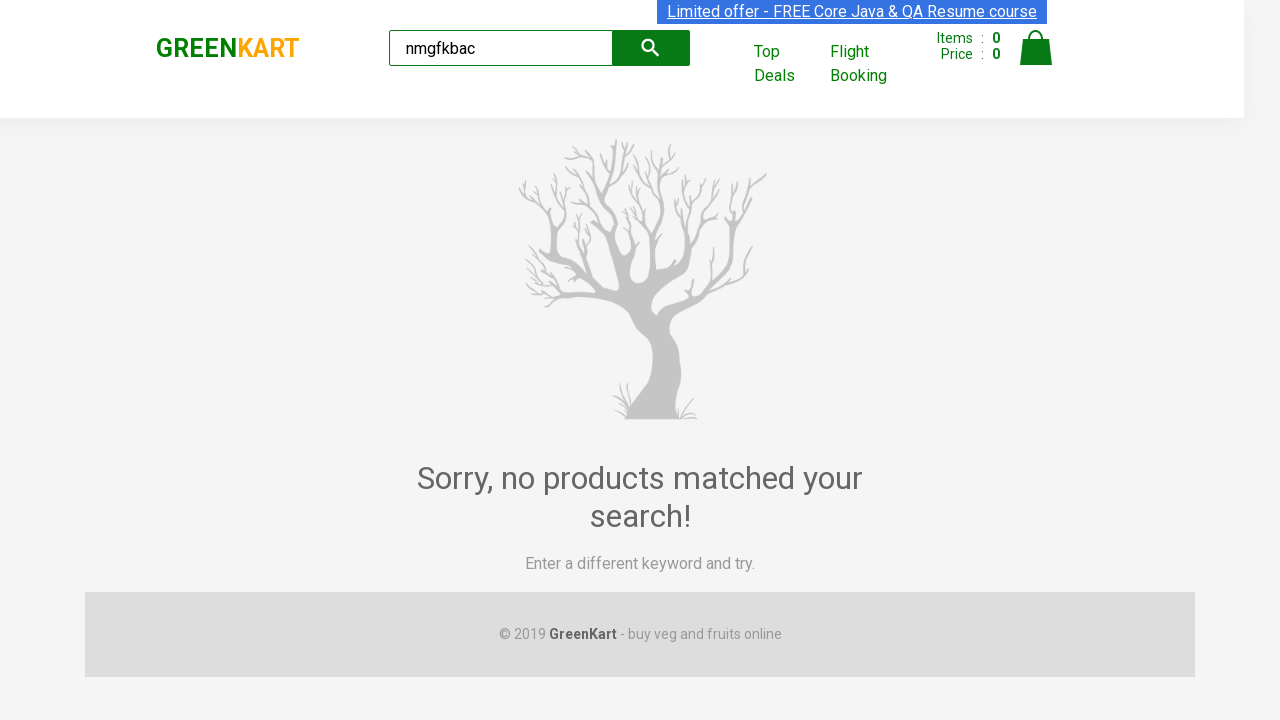